Tests JavaScript prompt alert handling by clicking a button that triggers a prompt, entering text into the prompt dialog, and accepting it.

Starting URL: https://testautomationpractice.blogspot.com/

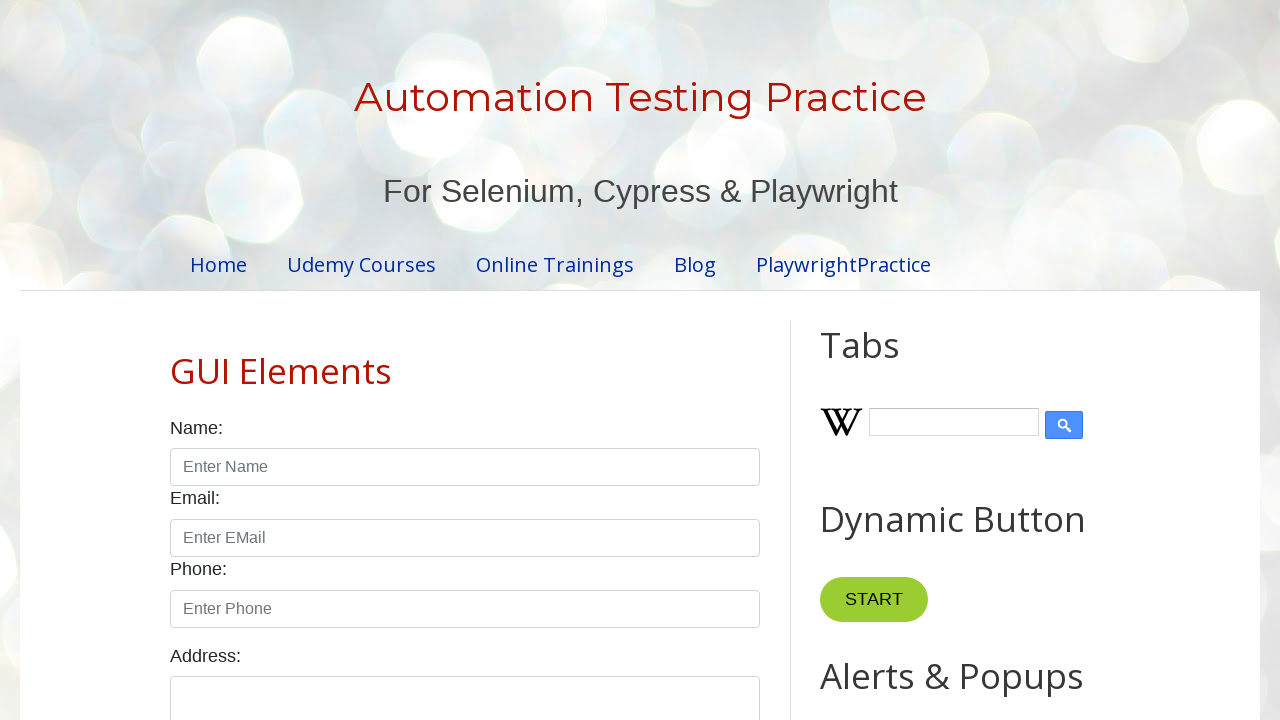

Waited for page to load (domcontentloaded state)
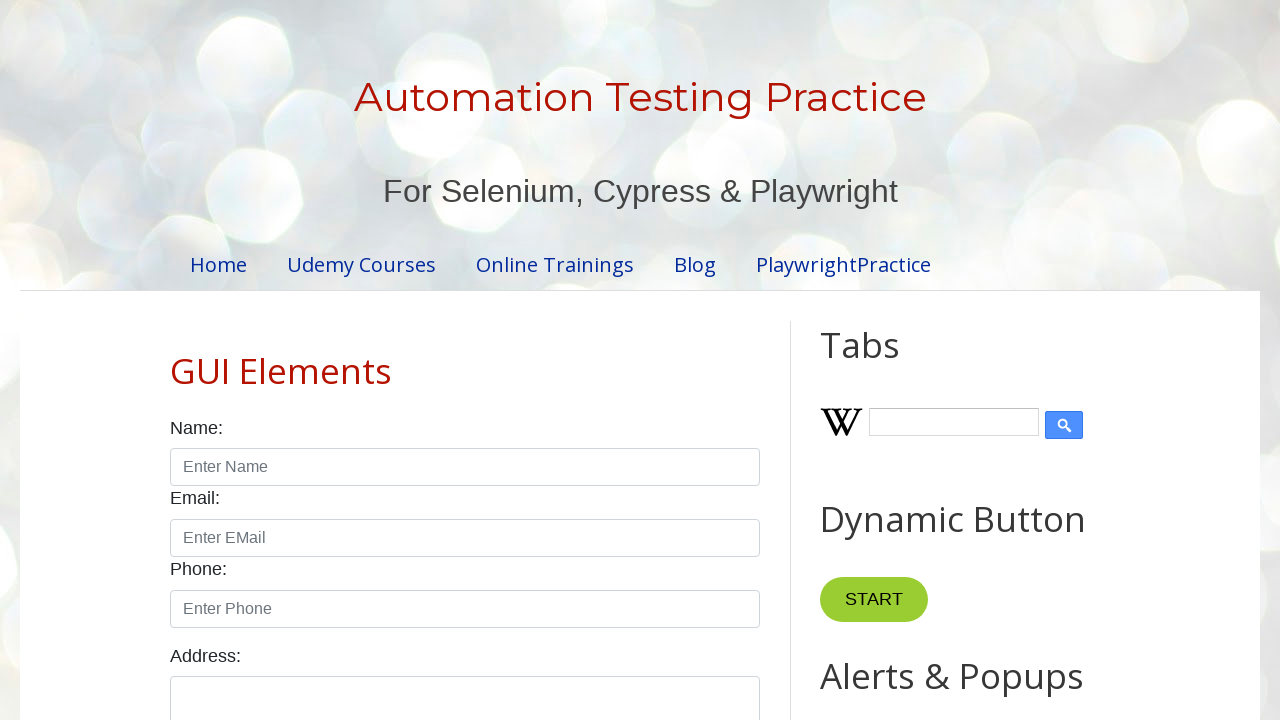

Set up dialog handler to accept prompt with text 'Ashokkumarguptha'
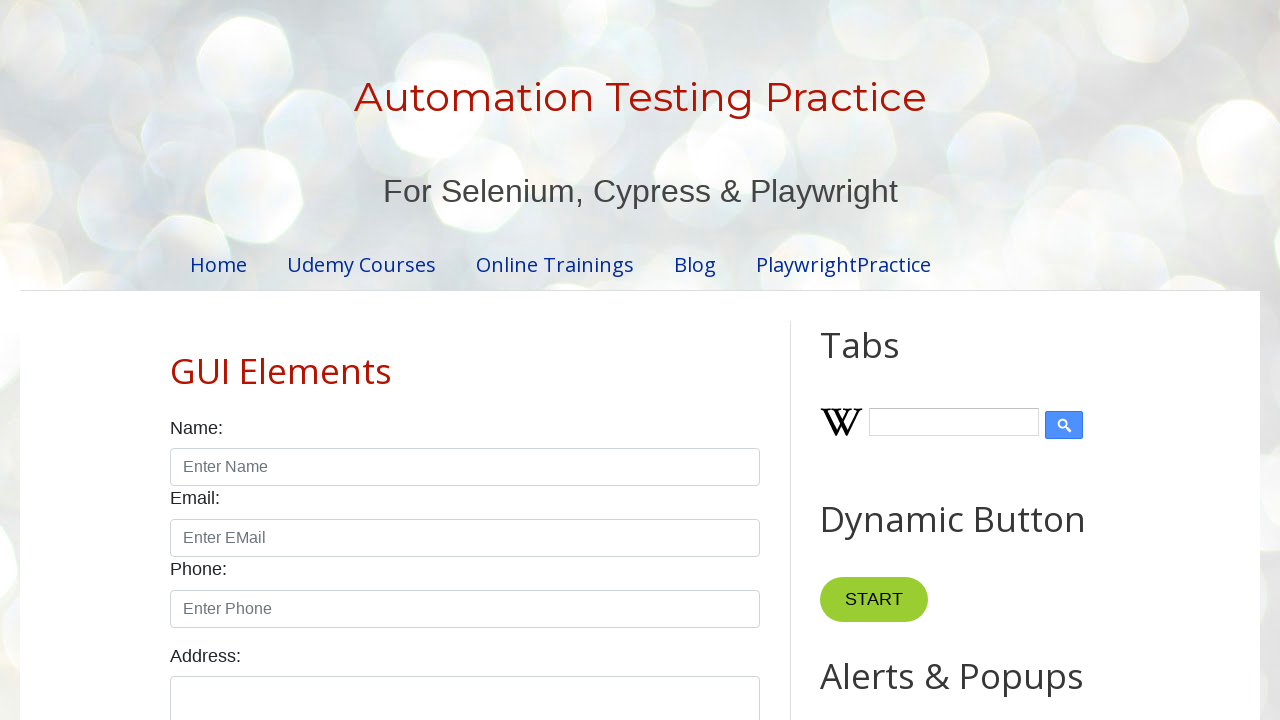

Registered dialog event listener
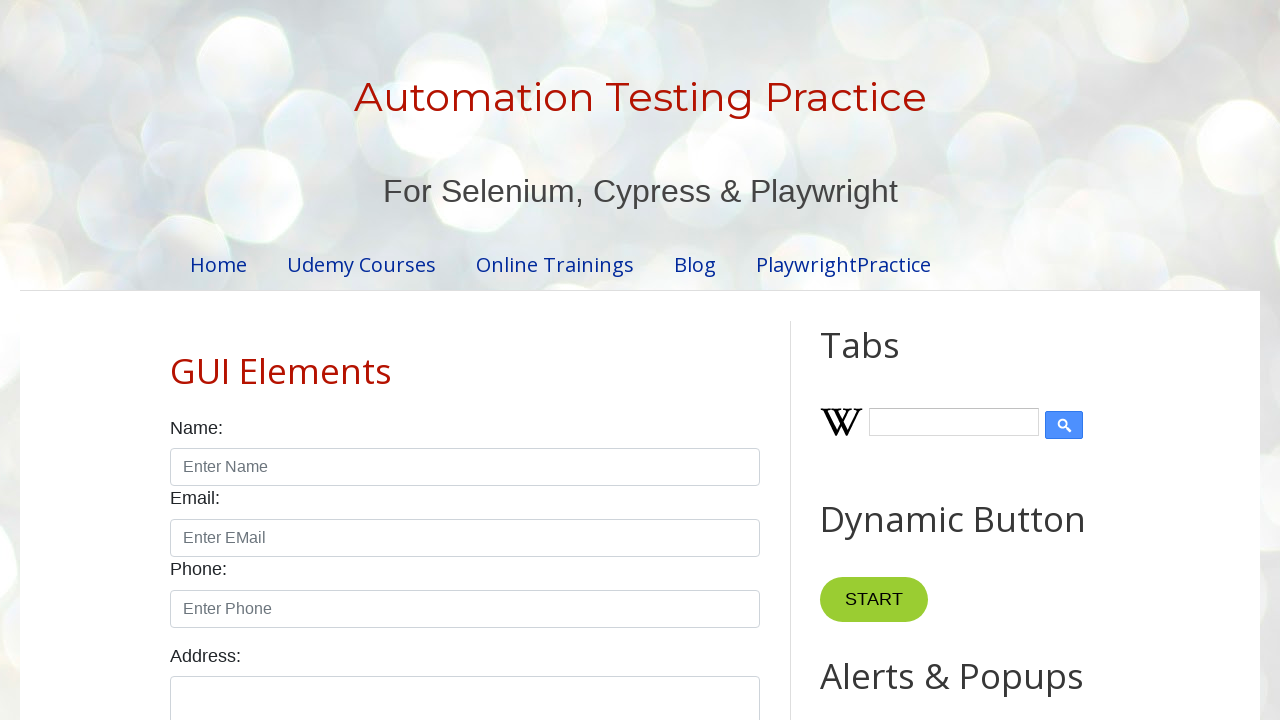

Clicked the Prompt button to trigger alert at (890, 360) on button[onclick='myFunctionPrompt()']
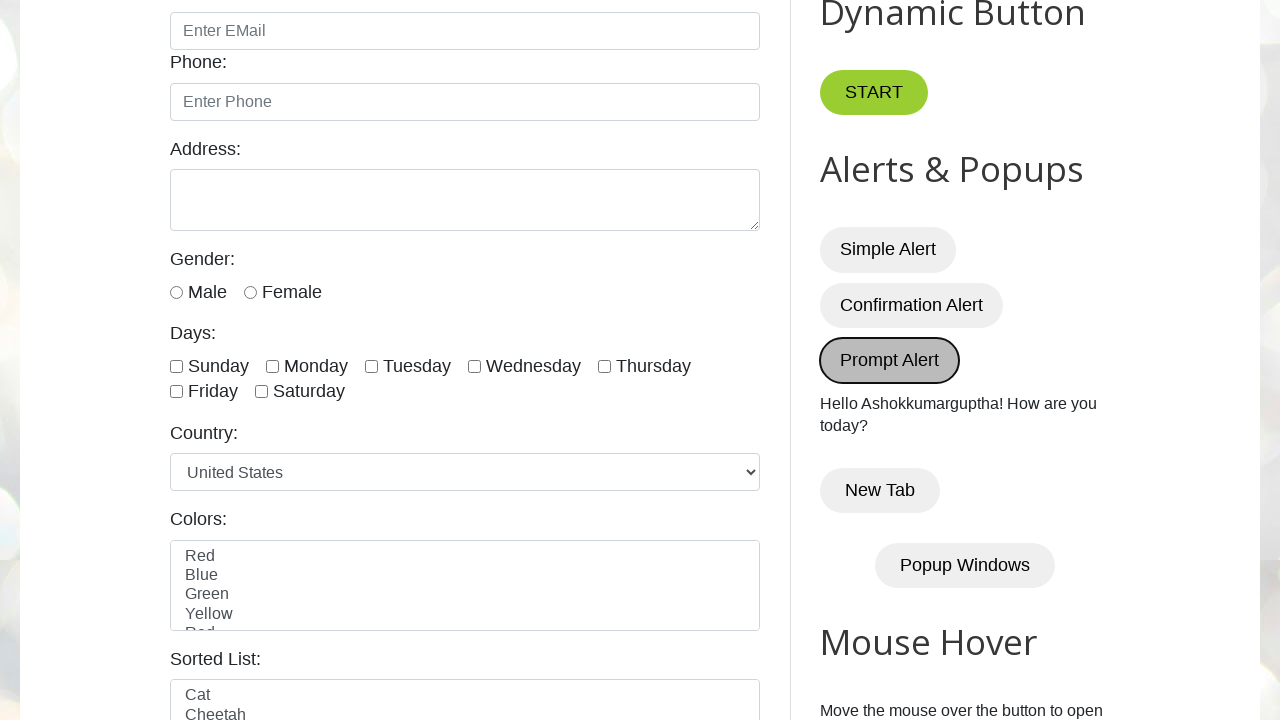

Waited 1000ms for dialog to be handled
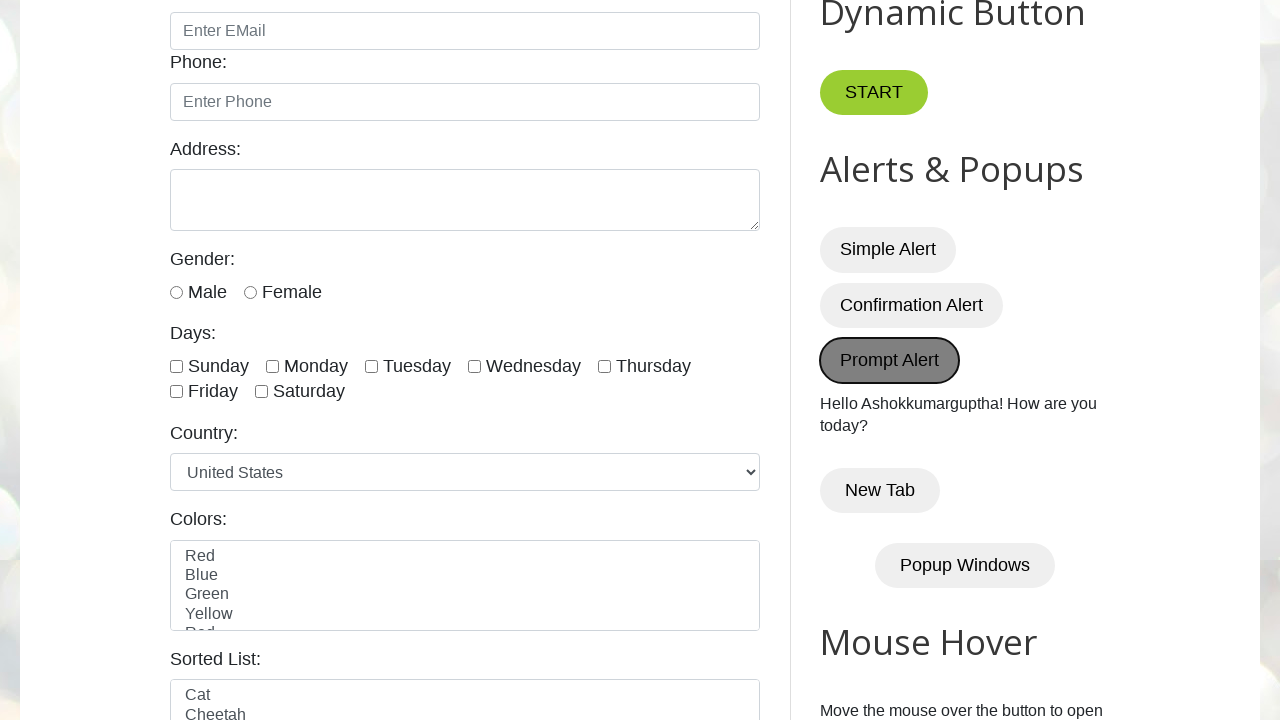

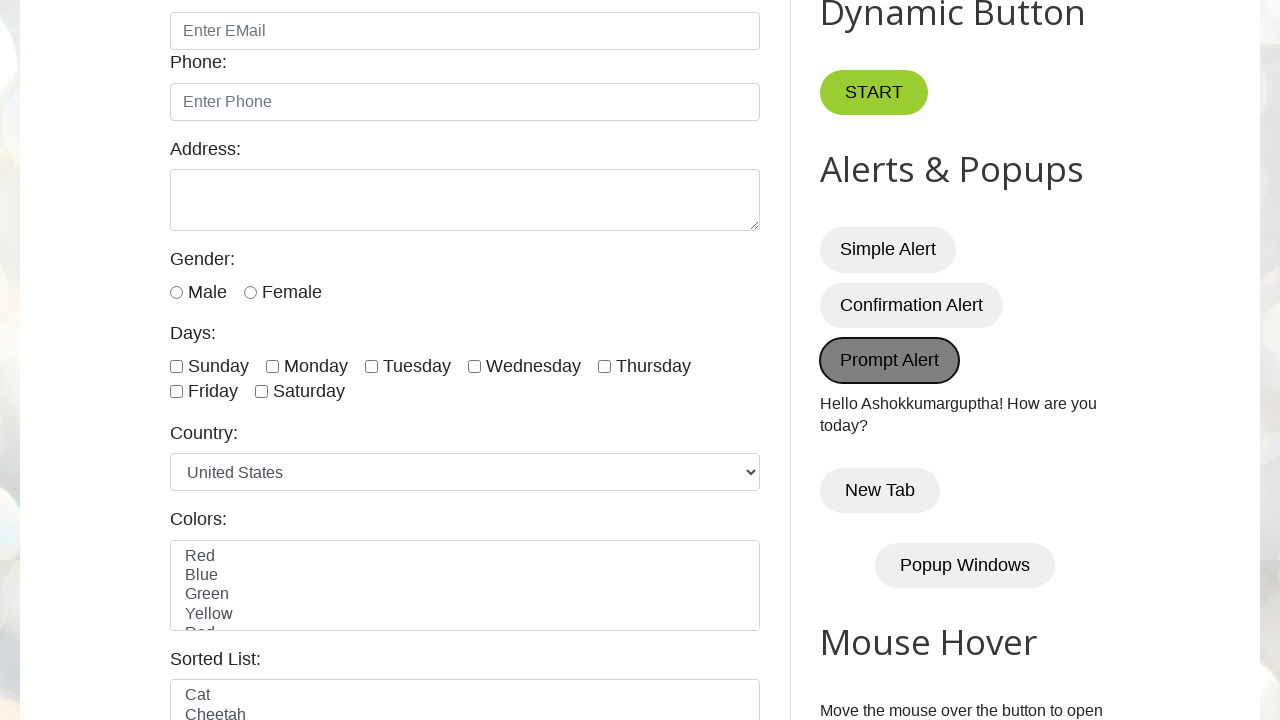